Navigates to RedBus website and demonstrates cookie management by retrieving, clearing, and adding cookies to the browser context

Starting URL: https://www.redbus.in/

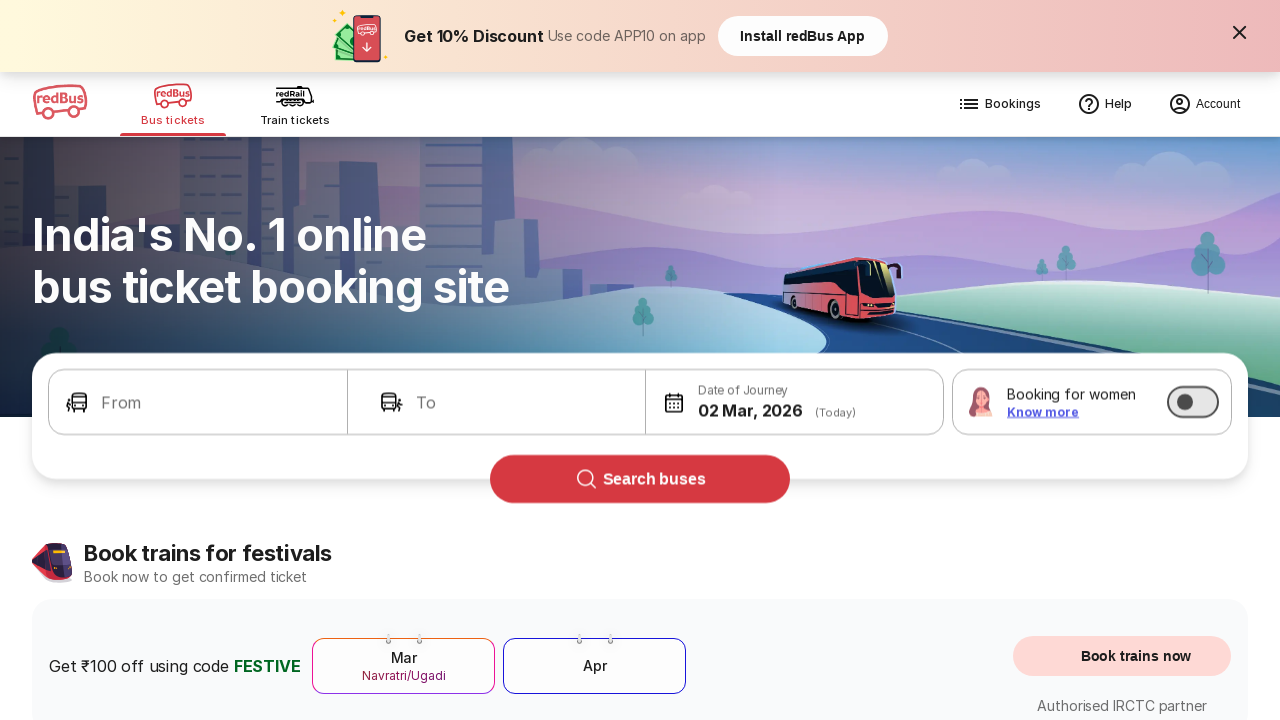

Retrieved all cookies from browser context
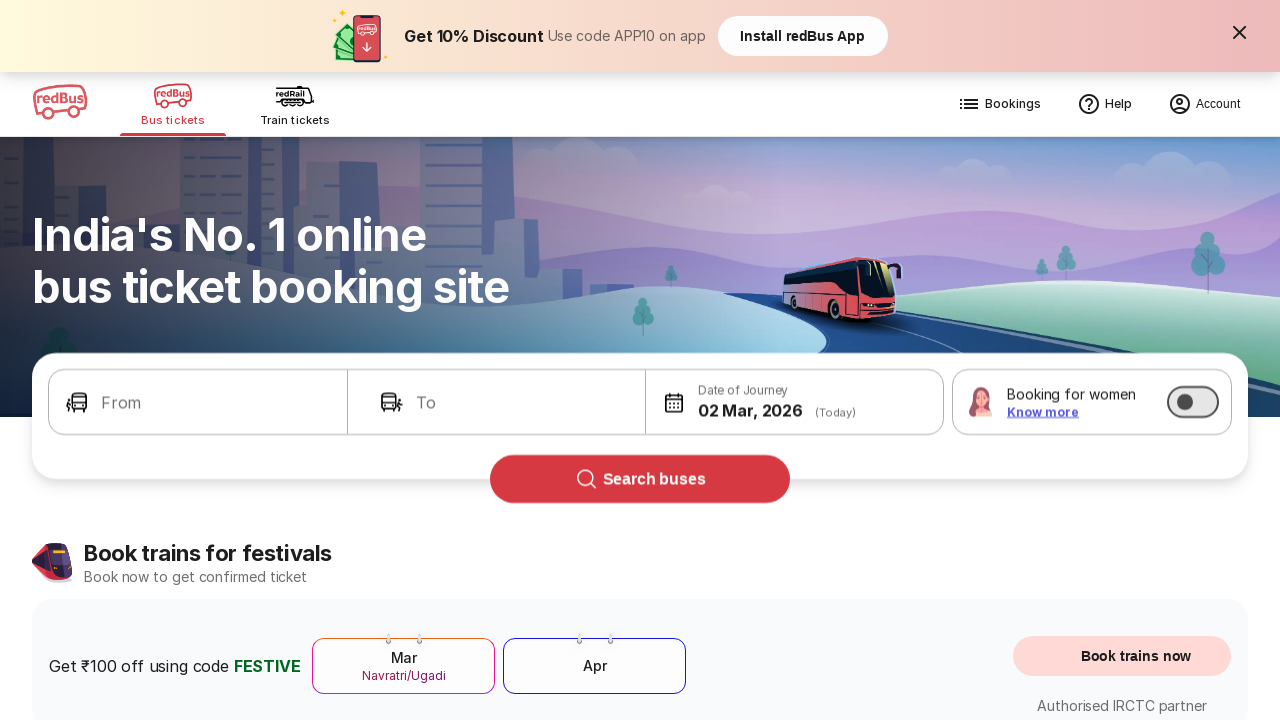

Cleared all cookies from browser context
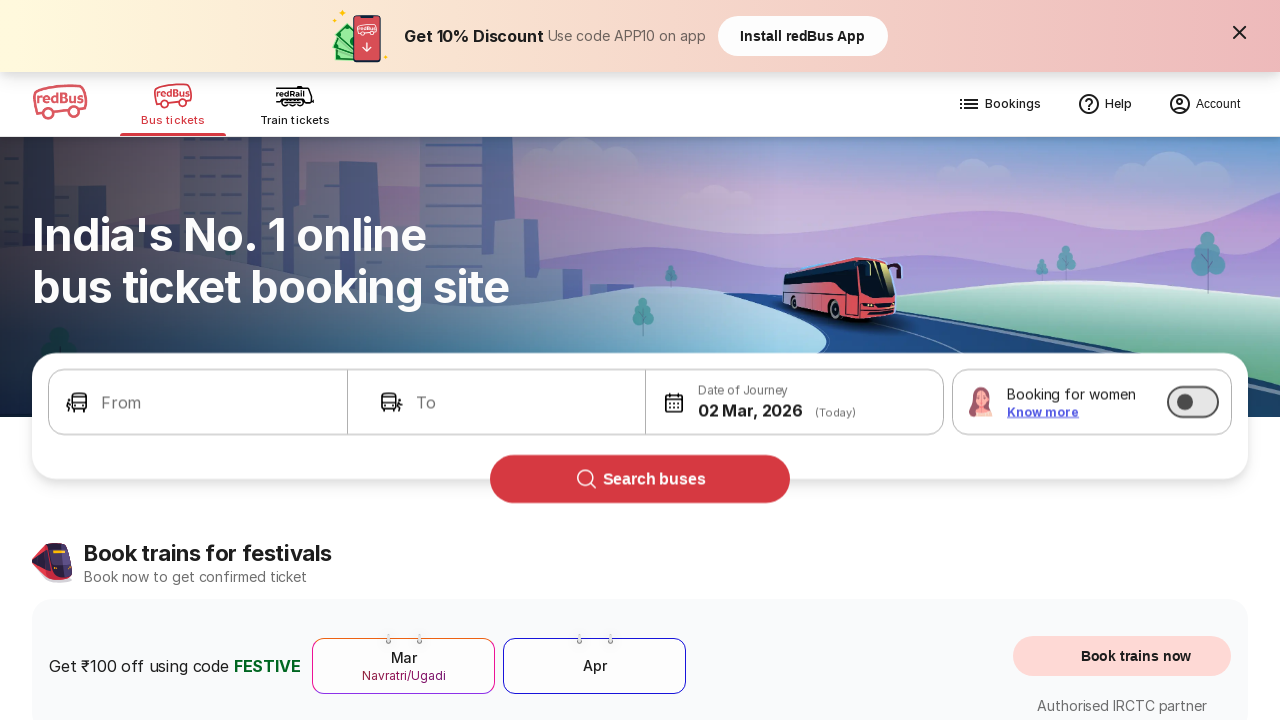

Added new cookie 'my_cookie' with value 'my_value' to browser context
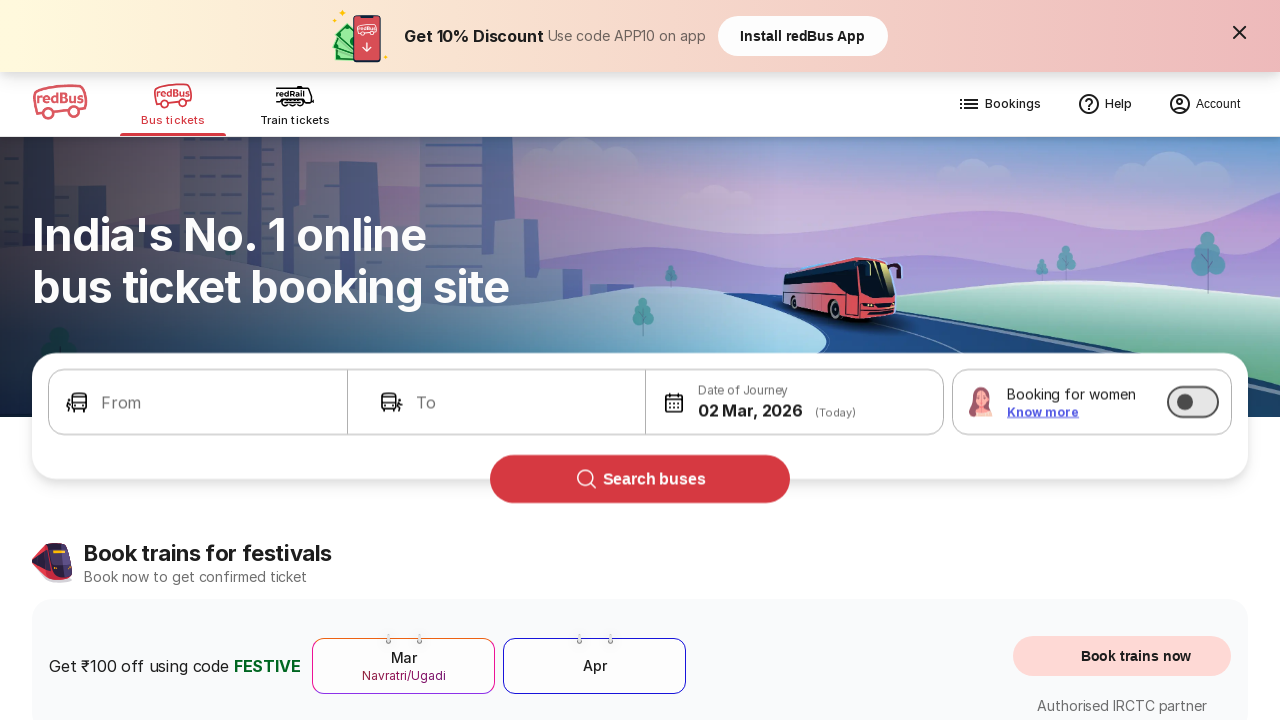

Waited for page to reach networkidle state
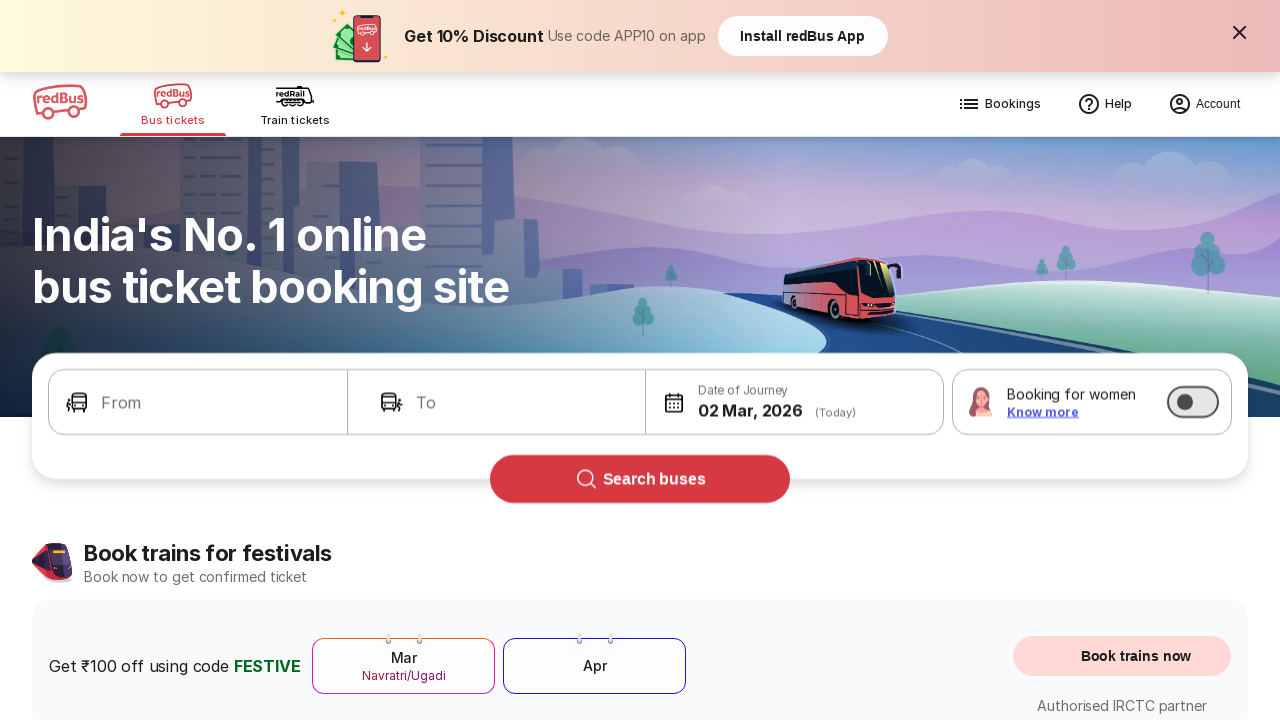

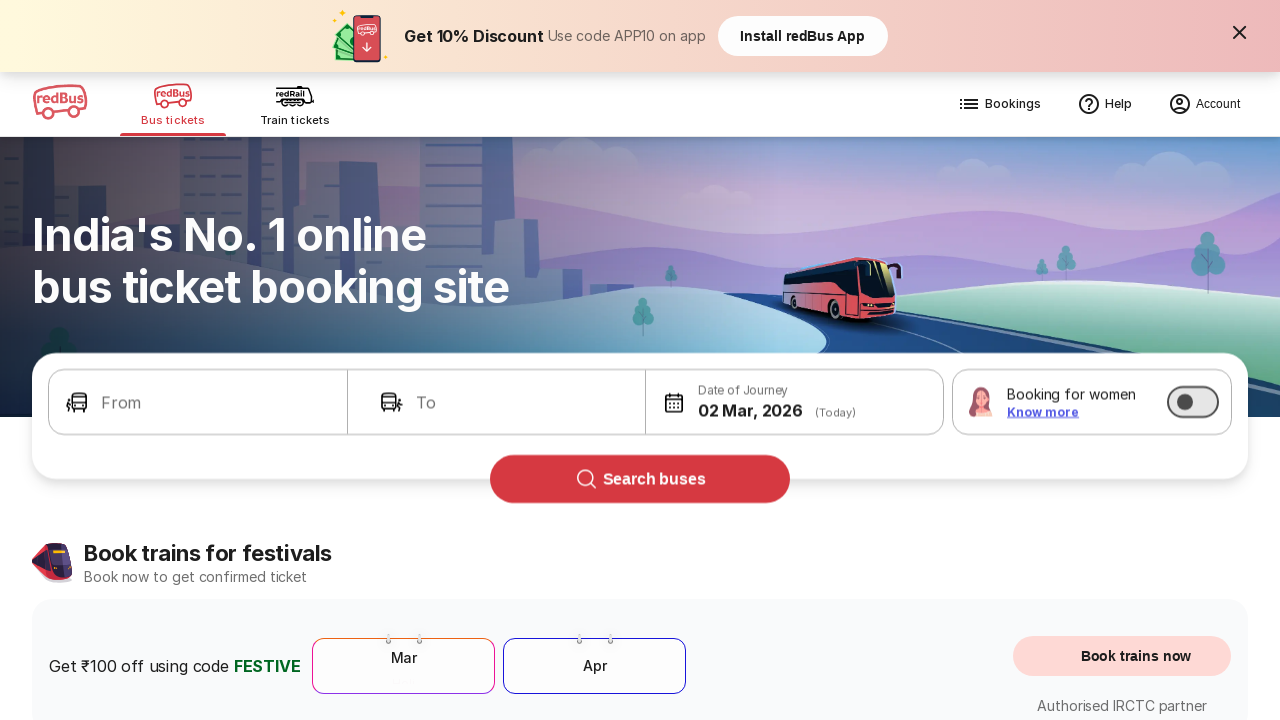